Tests e-commerce add-to-cart functionality by finding specific products (Tomato and Brinjal) from a product list and adding them to the shopping cart, then verifying the cart shows the correct number of items.

Starting URL: https://rahulshettyacademy.com/seleniumPractise/#/

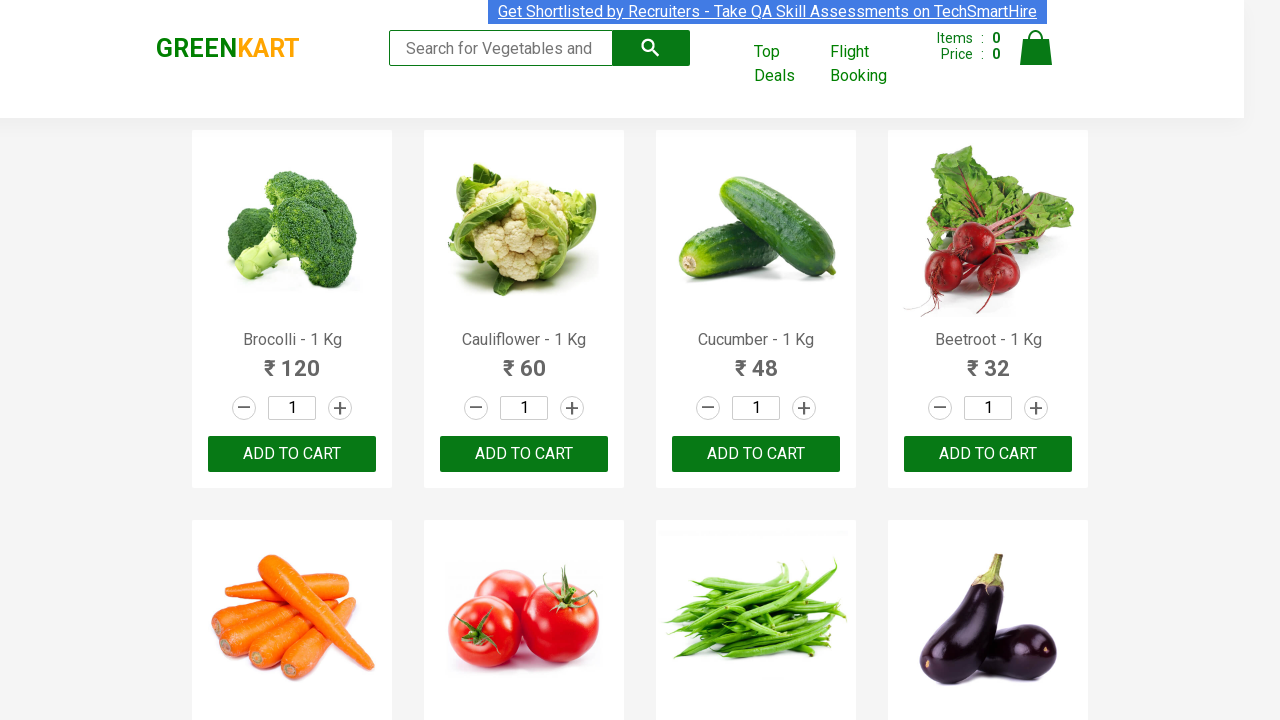

Product list loaded - h4.product-name selector found
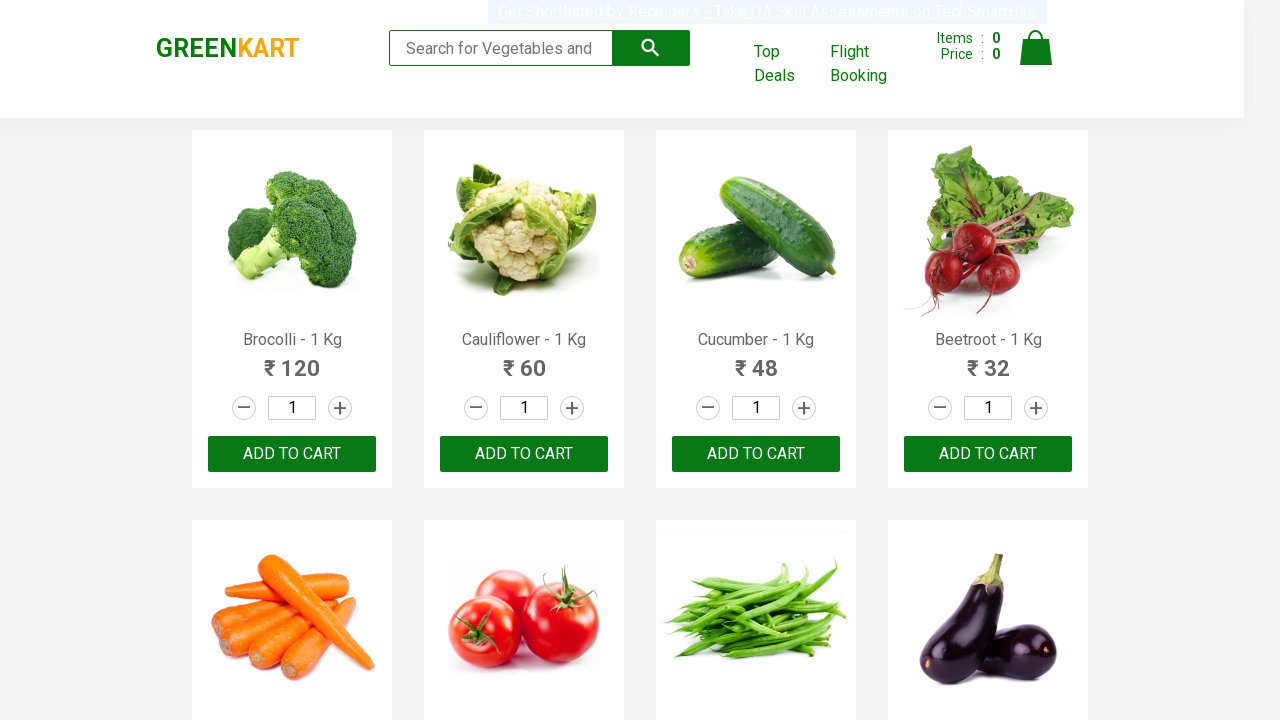

Retrieved all product name elements
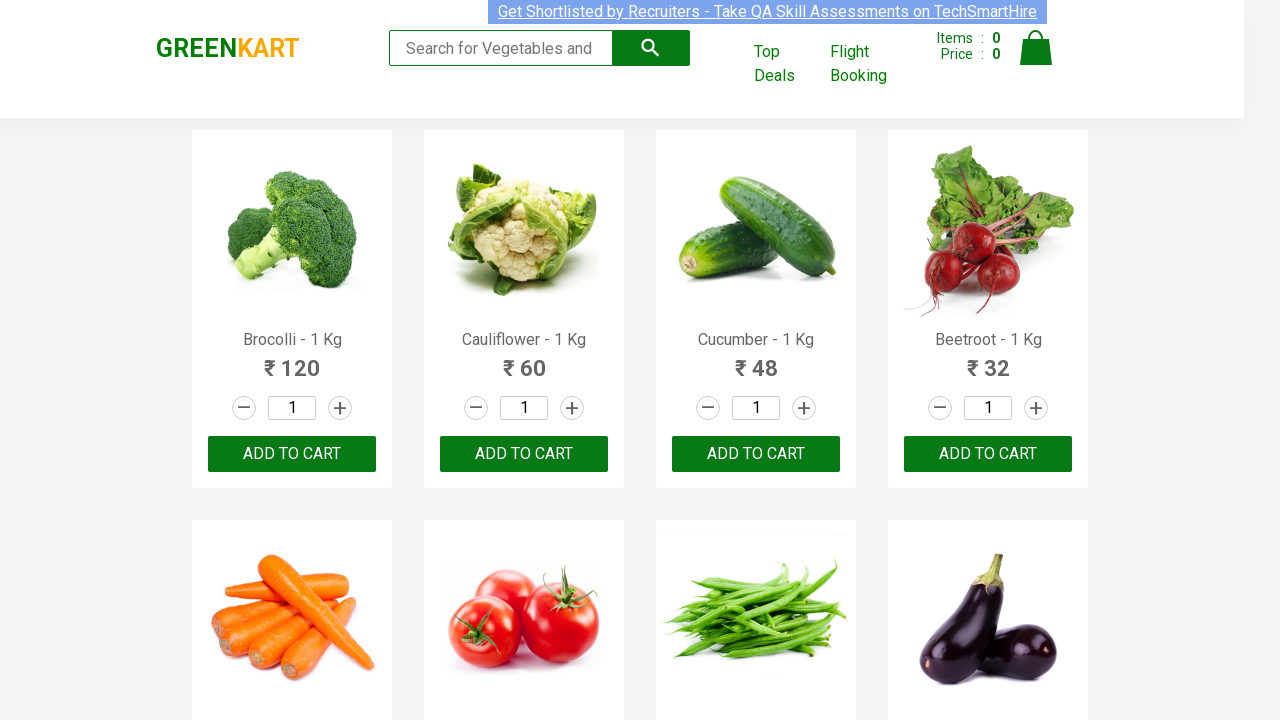

Retrieved all add-to-cart buttons
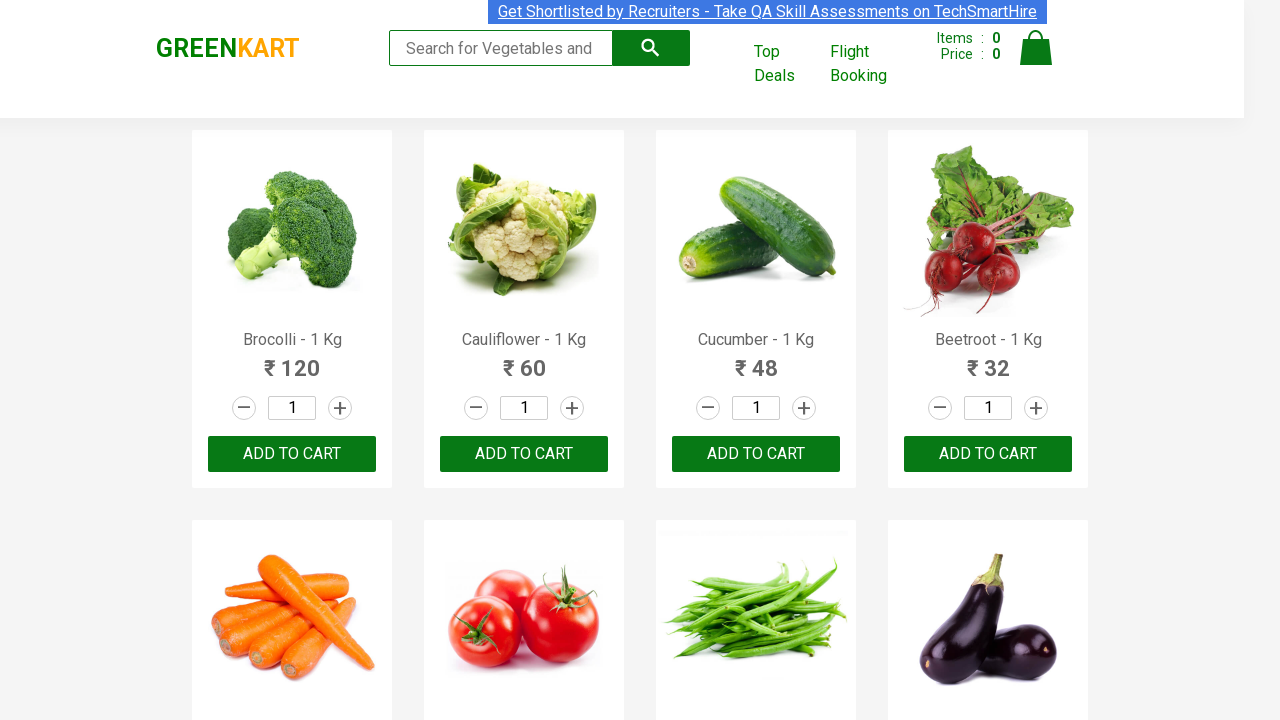

Added 'Tomato' to cart at (524, 360) on div.product-action button >> nth=5
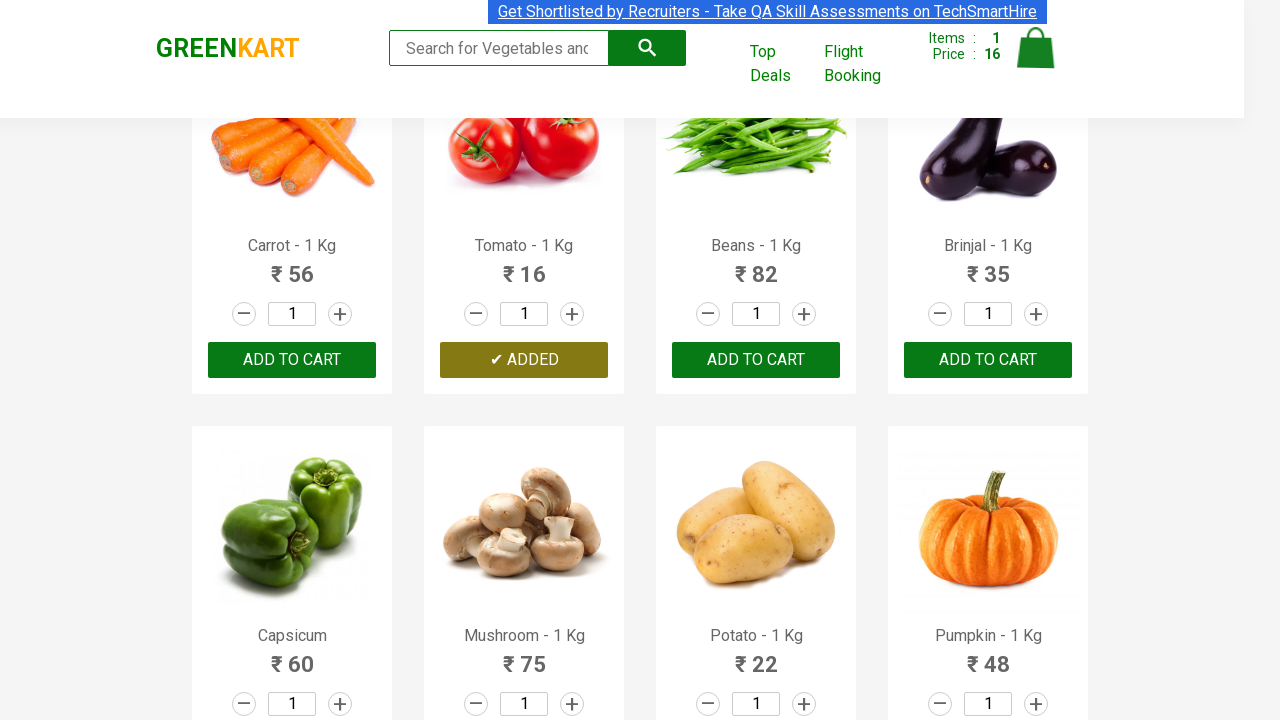

Added 'Brinjal' to cart at (988, 360) on div.product-action button >> nth=7
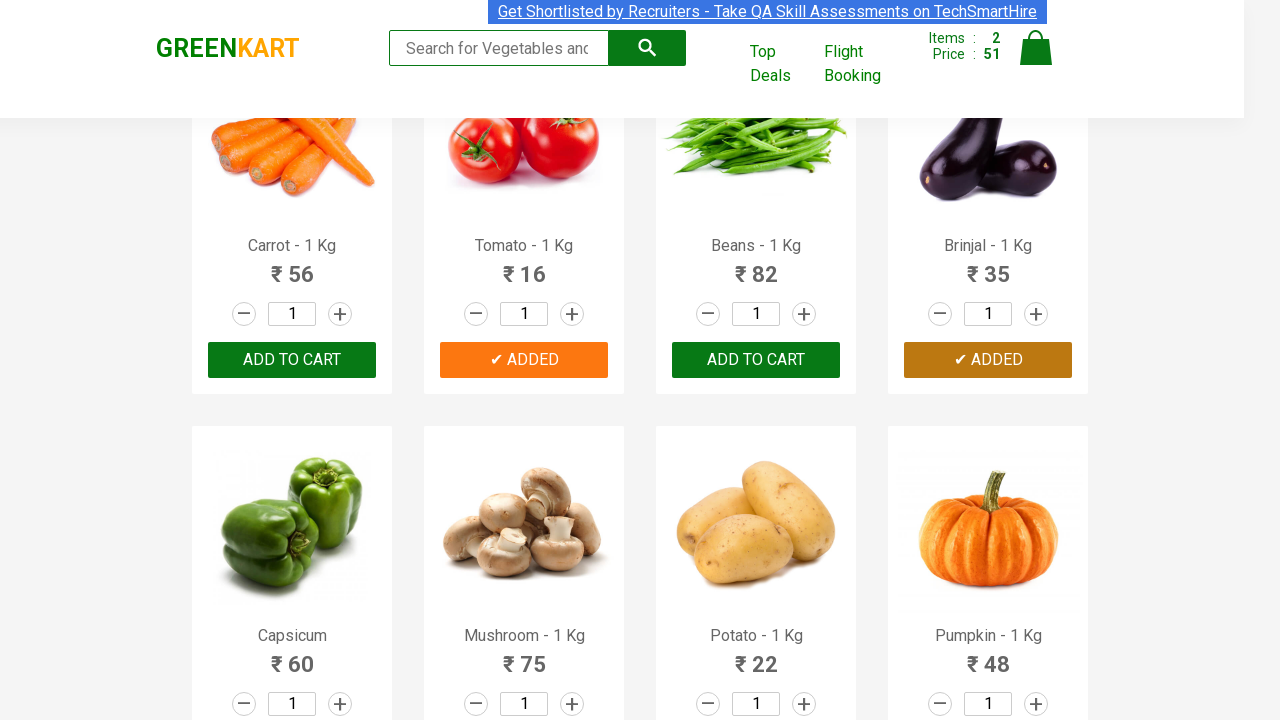

Cart info section loaded after adding products
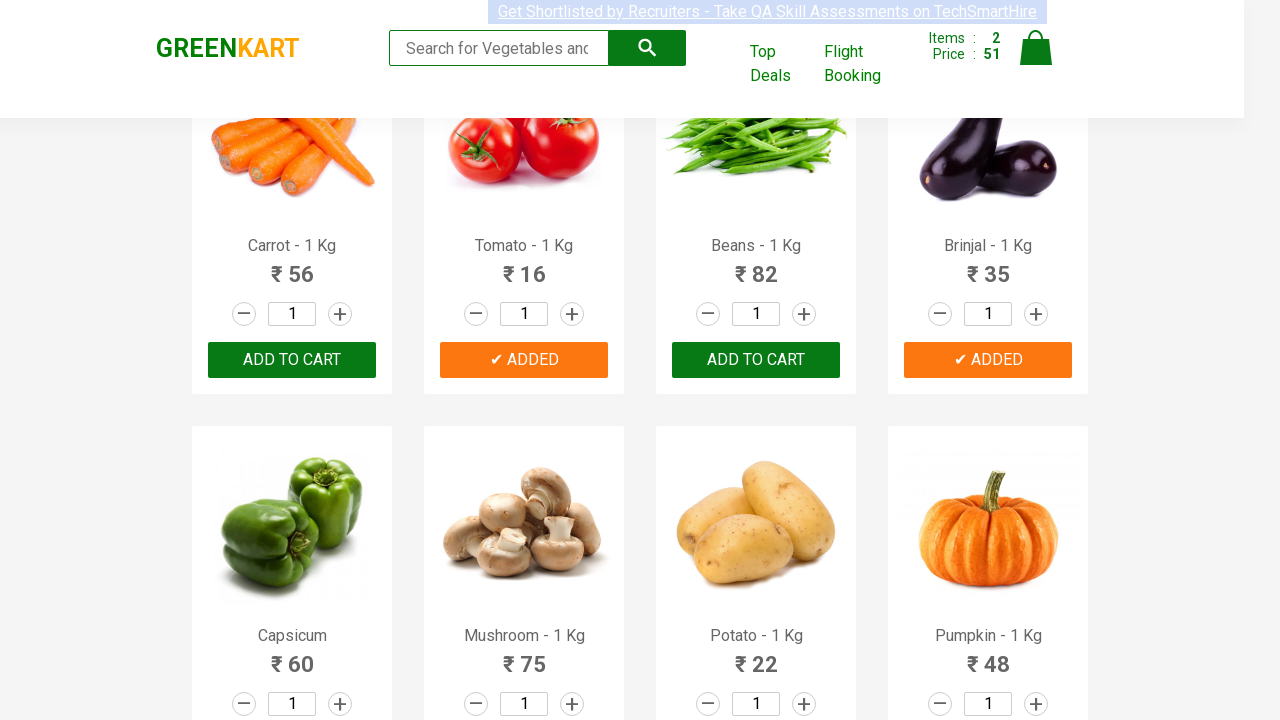

Retrieved cart info elements for verification
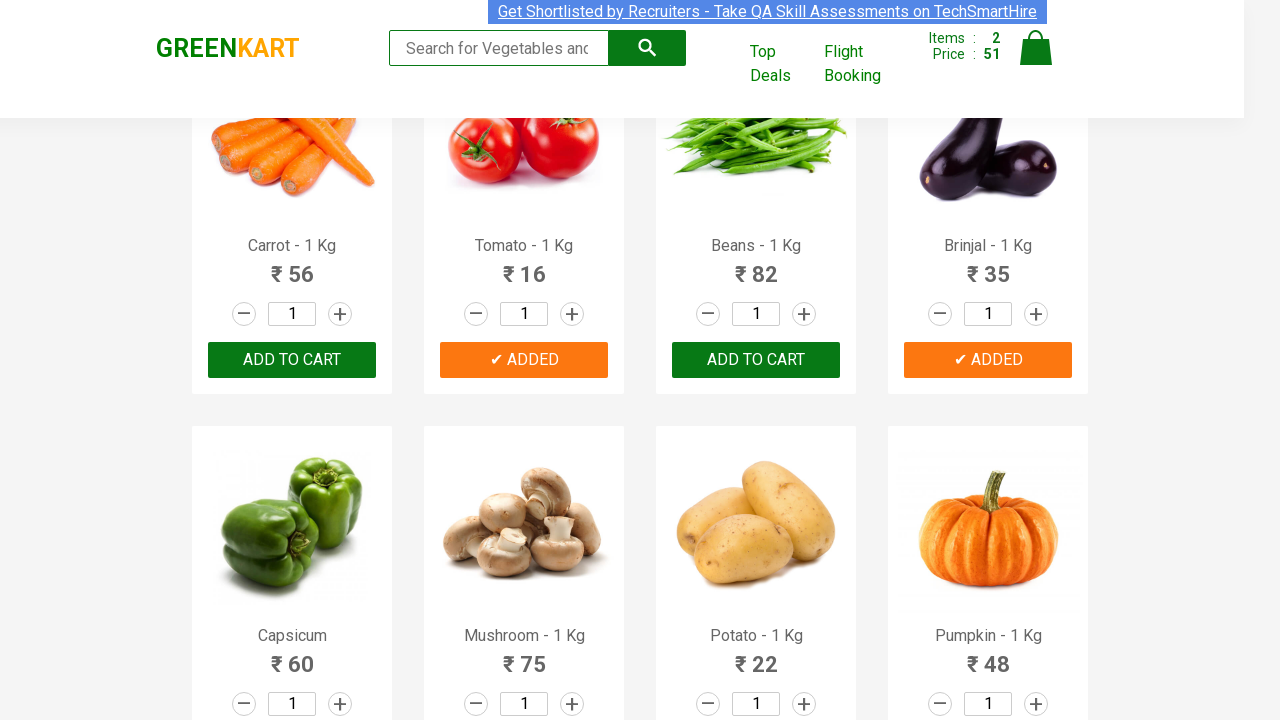

Verified cart displays 2 or more items (count and price)
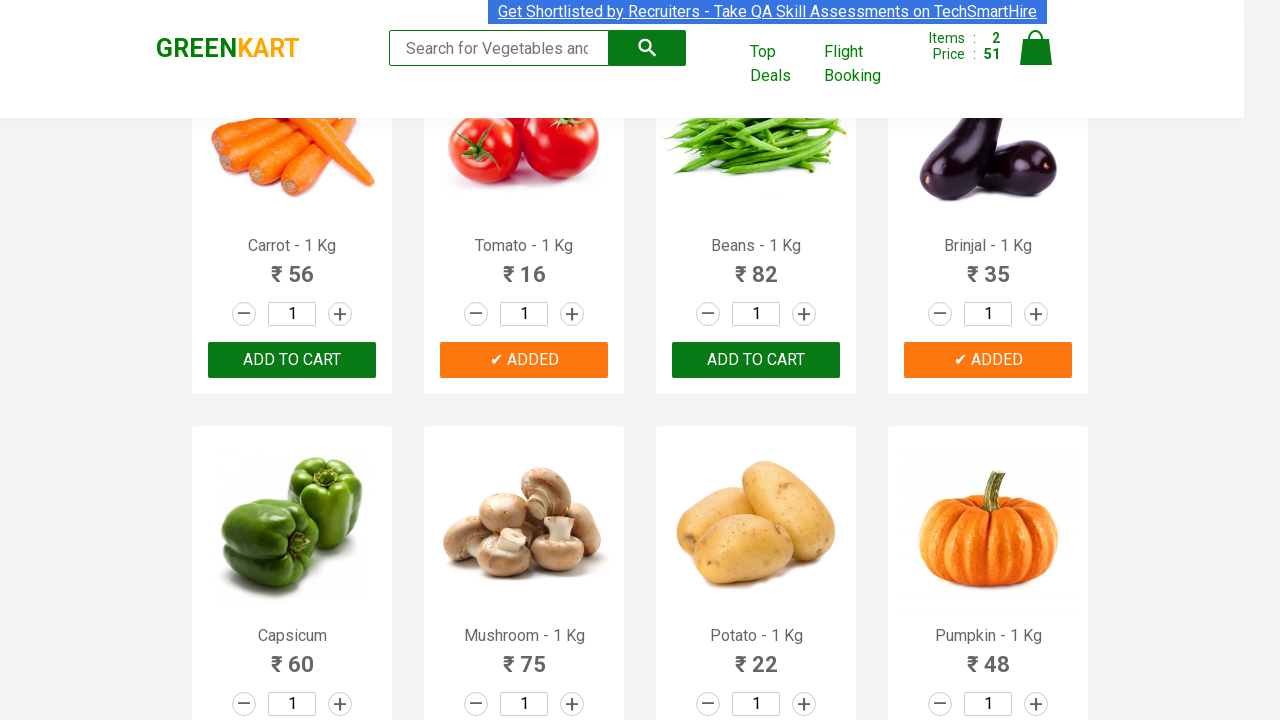

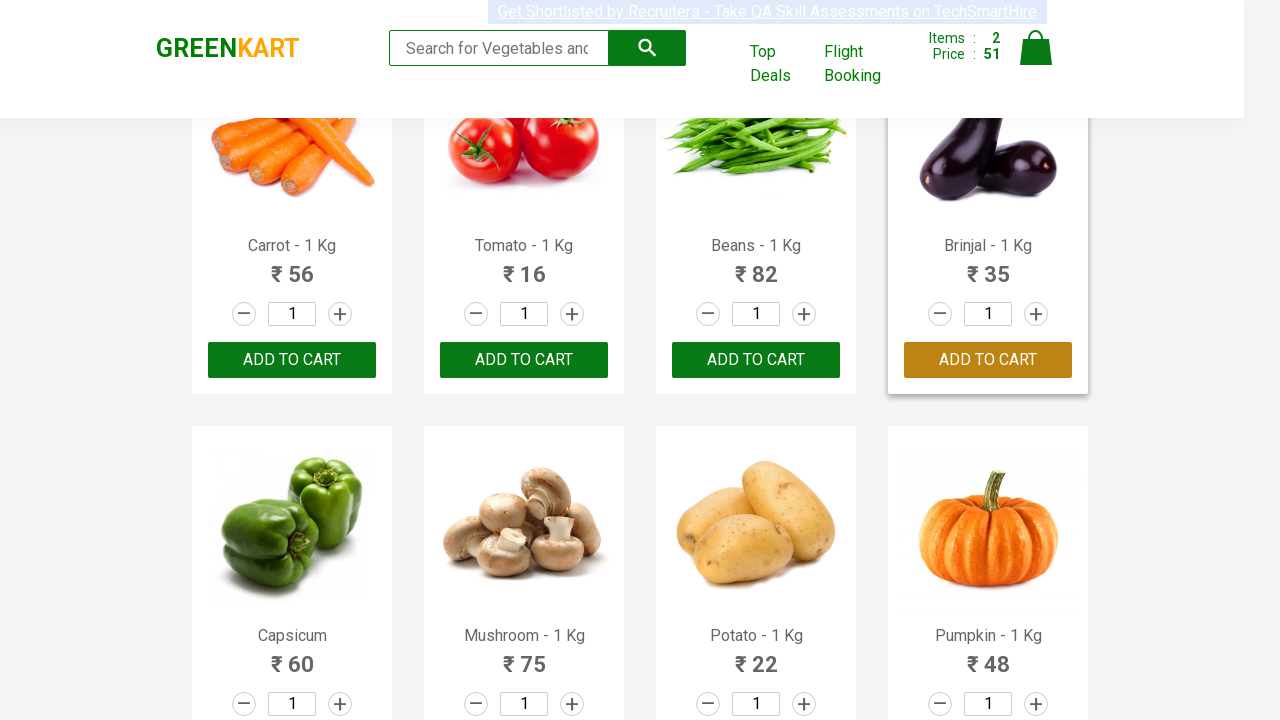